Tests select menu by clicking on dropdown and selecting an option using keyboard input.

Starting URL: https://demoqa.com/select-menu

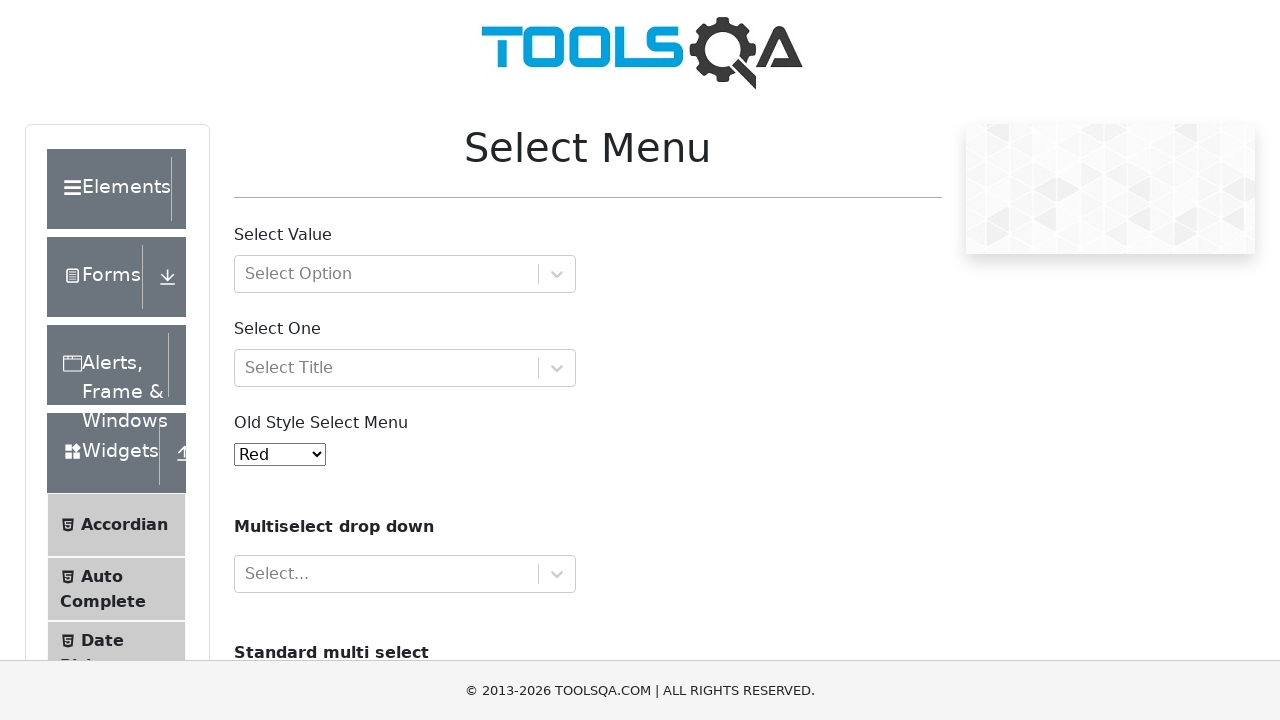

Clicked on select dropdown menu at (405, 274) on div#withOptGroup
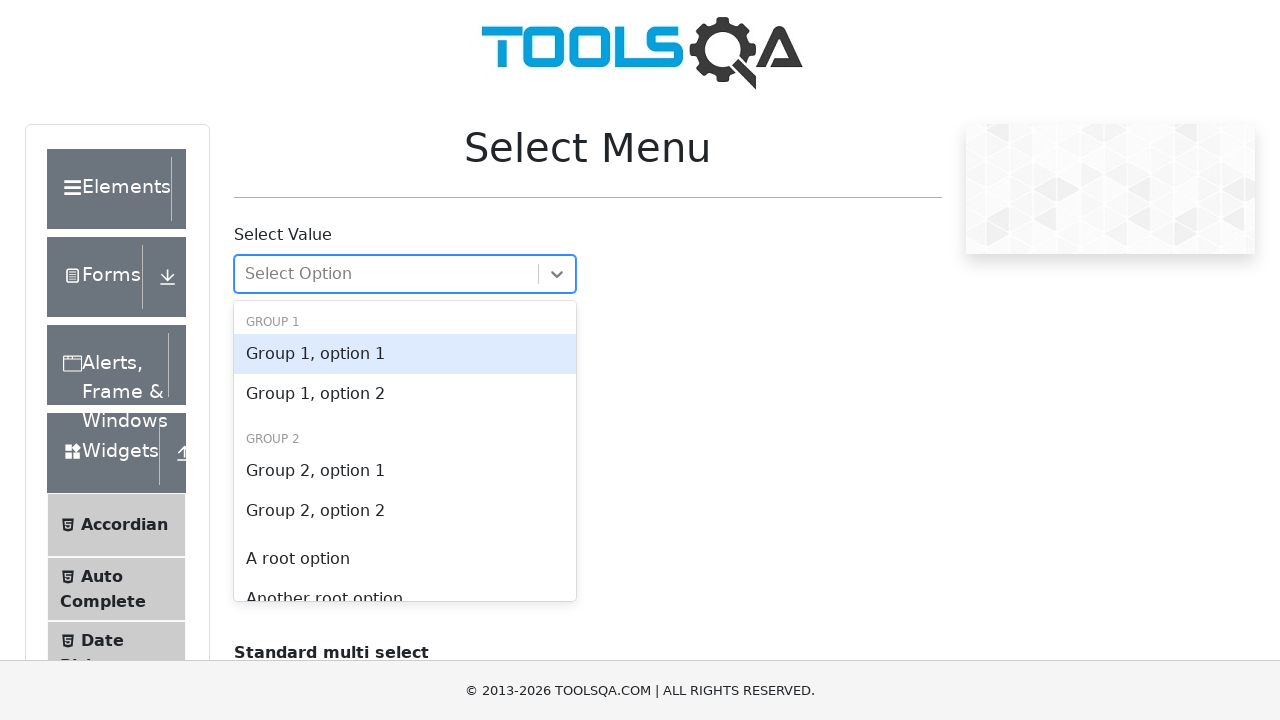

Typed 'group 1, option 2' into the search field on input#react-select-2-input
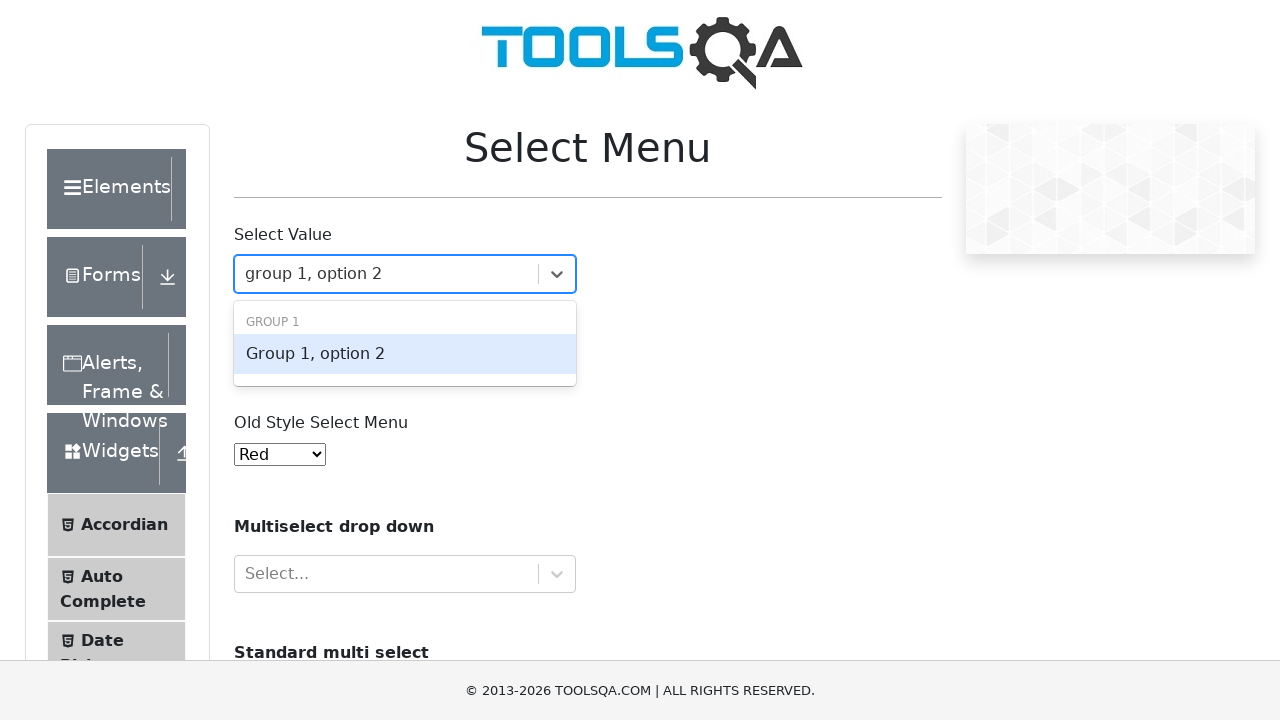

Pressed Enter to select the option
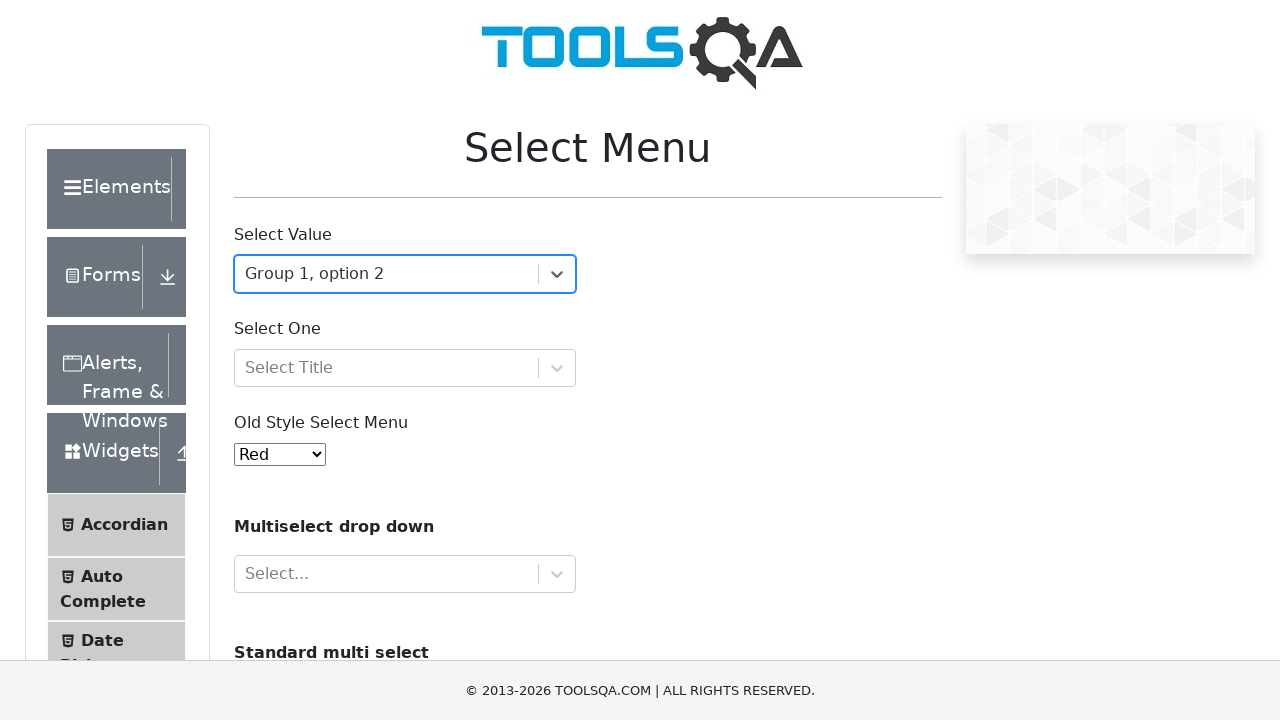

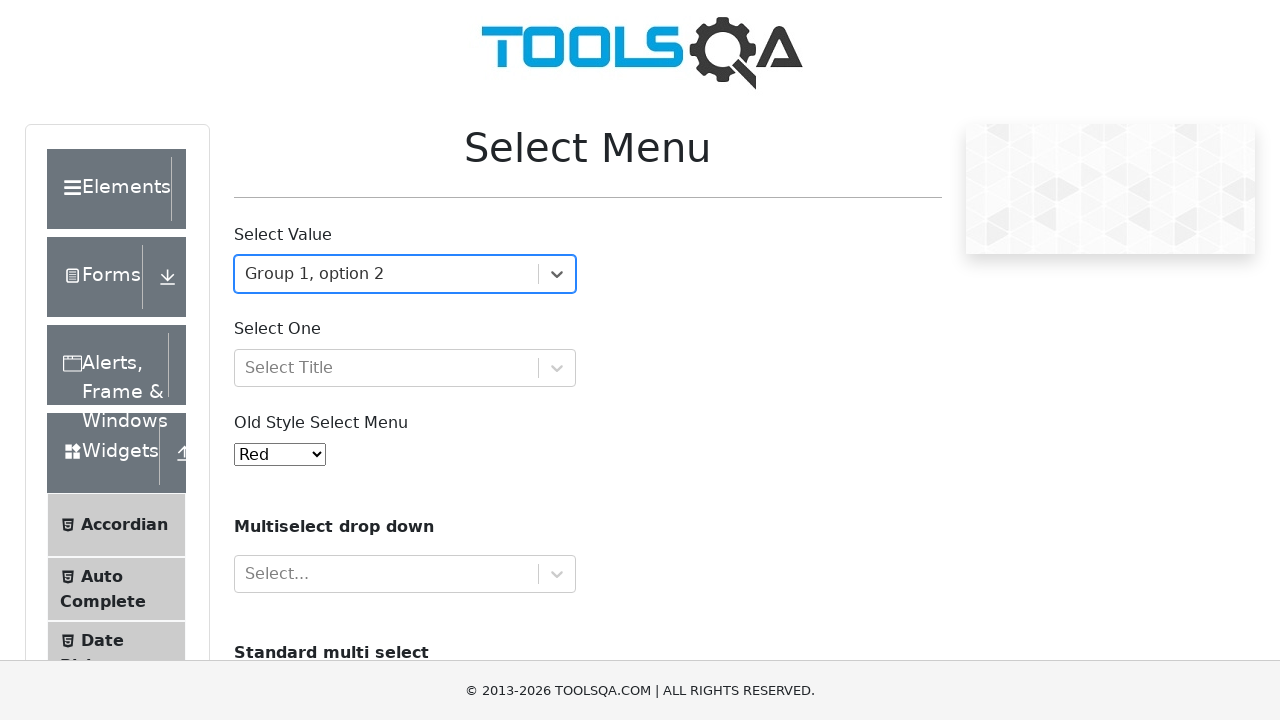